Navigates to a practice page and retrieves the browser window dimensions using JavaScript

Starting URL: https://www.letskodeit.com/practice

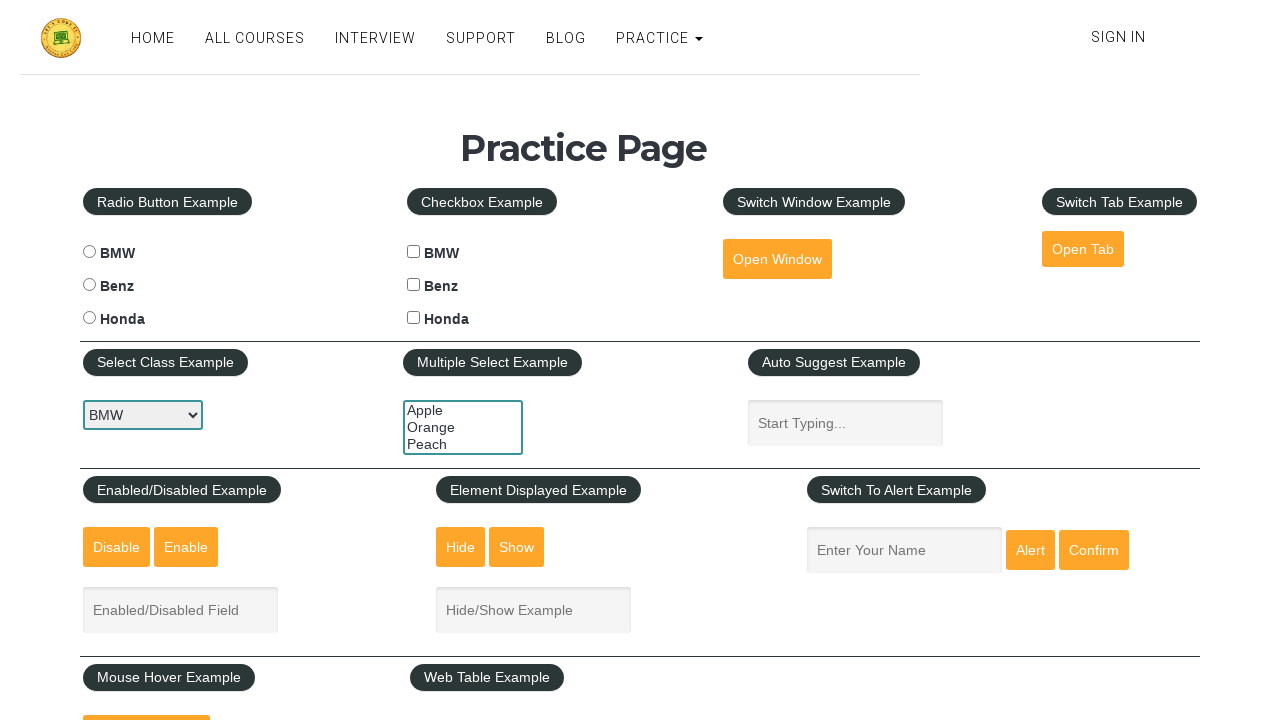

Navigated to practice page at https://www.letskodeit.com/practice
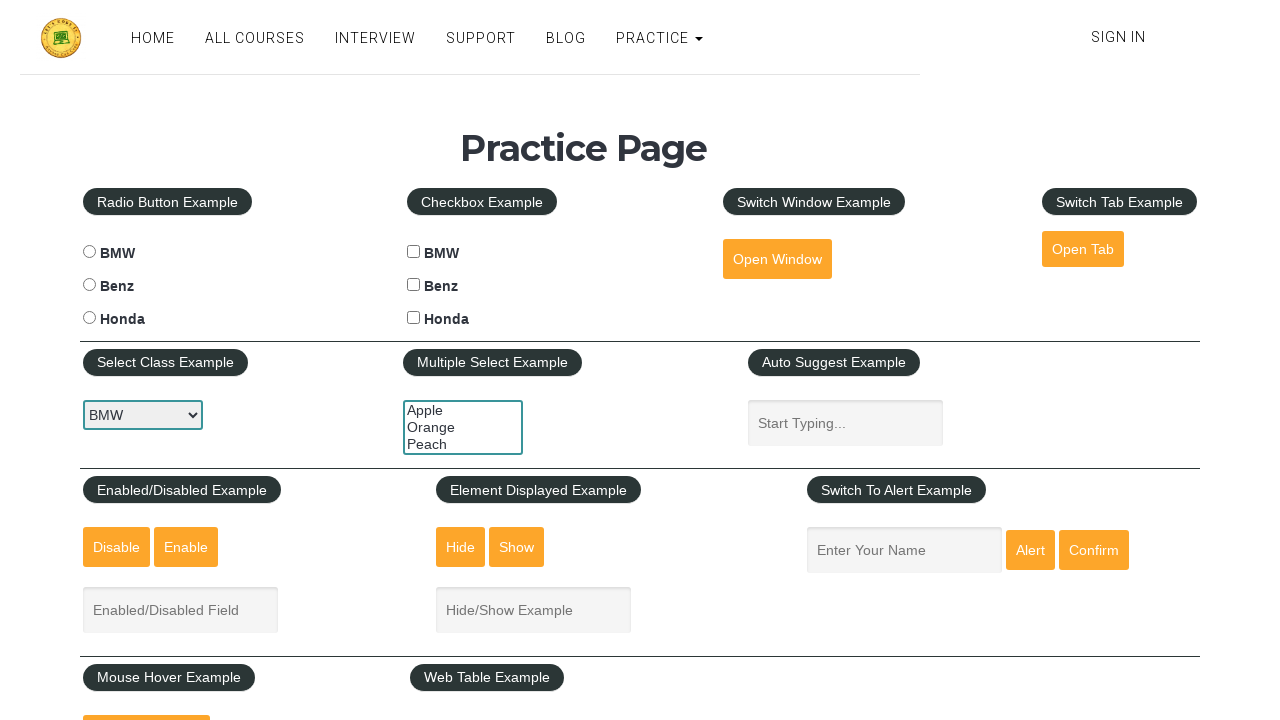

Set viewport size to 1920x1080
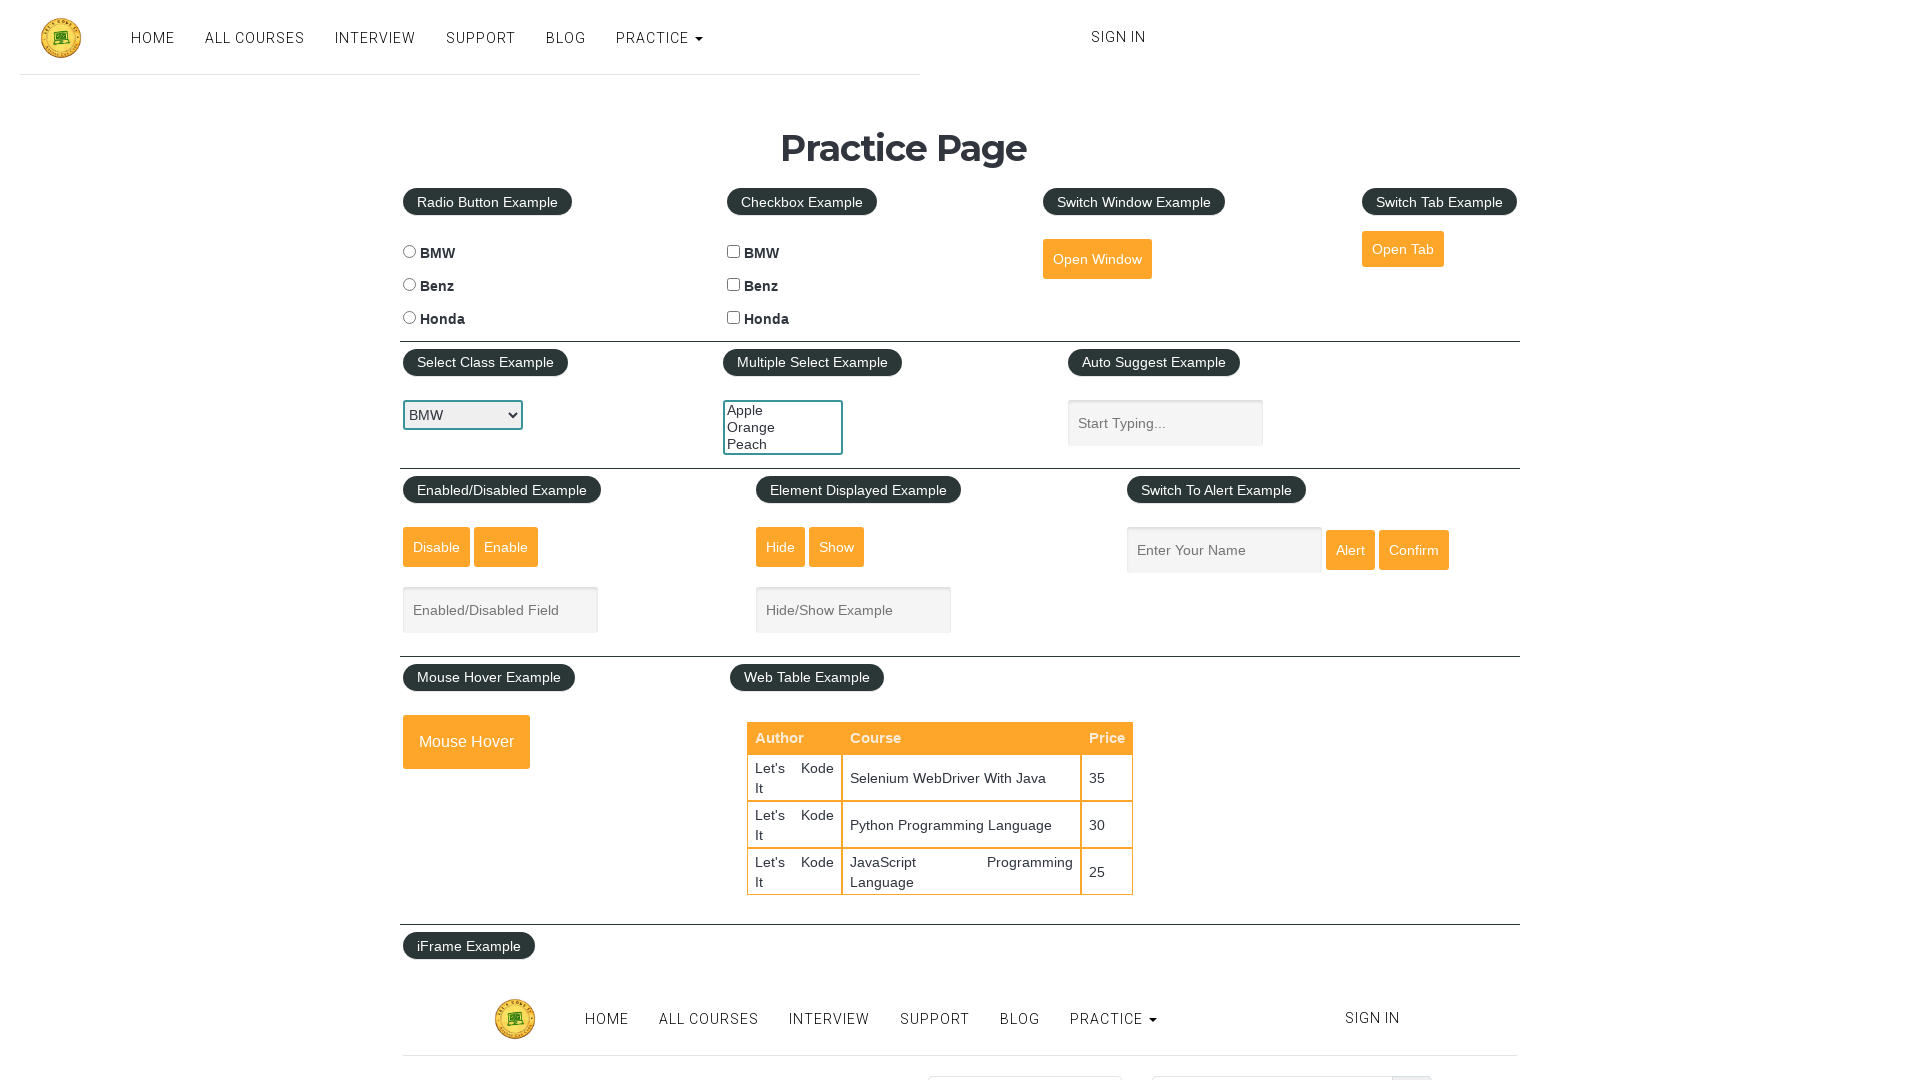

Retrieved window inner height: 1080px
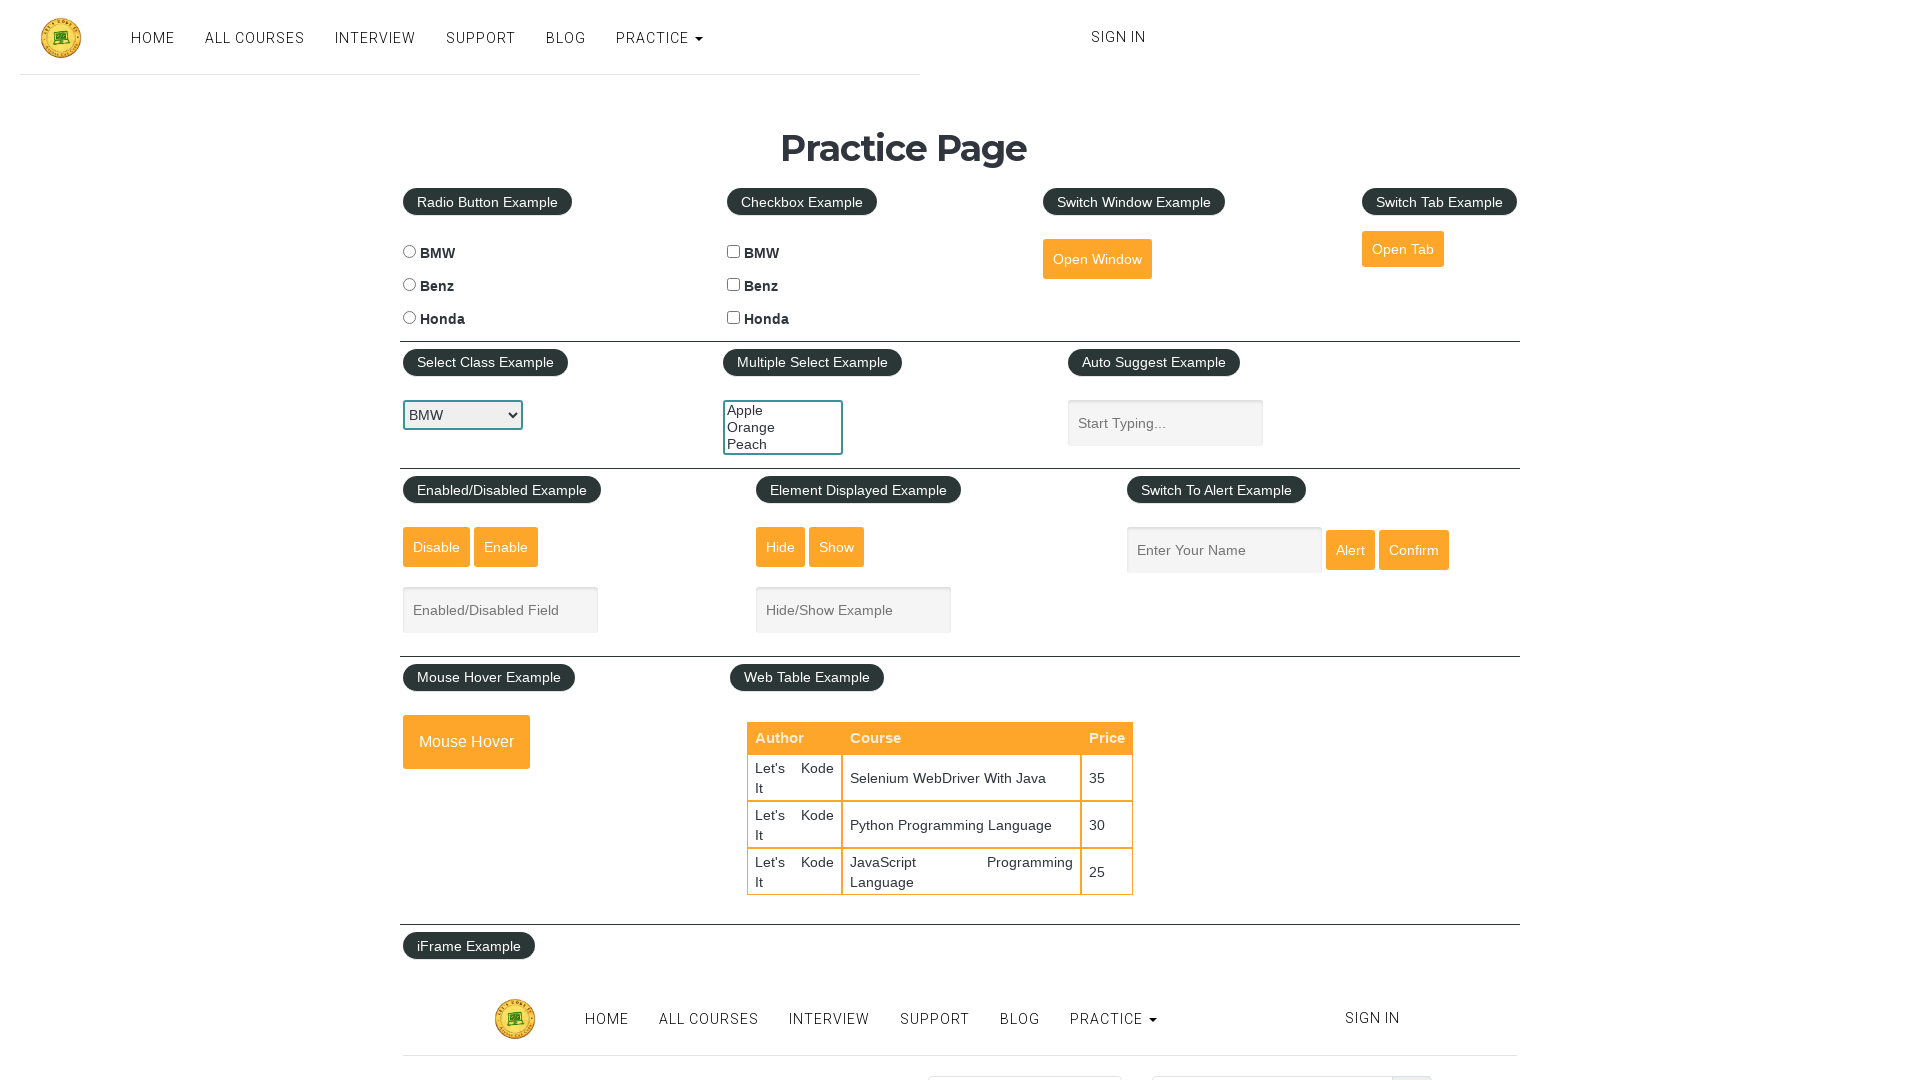

Retrieved window inner width: 1920px
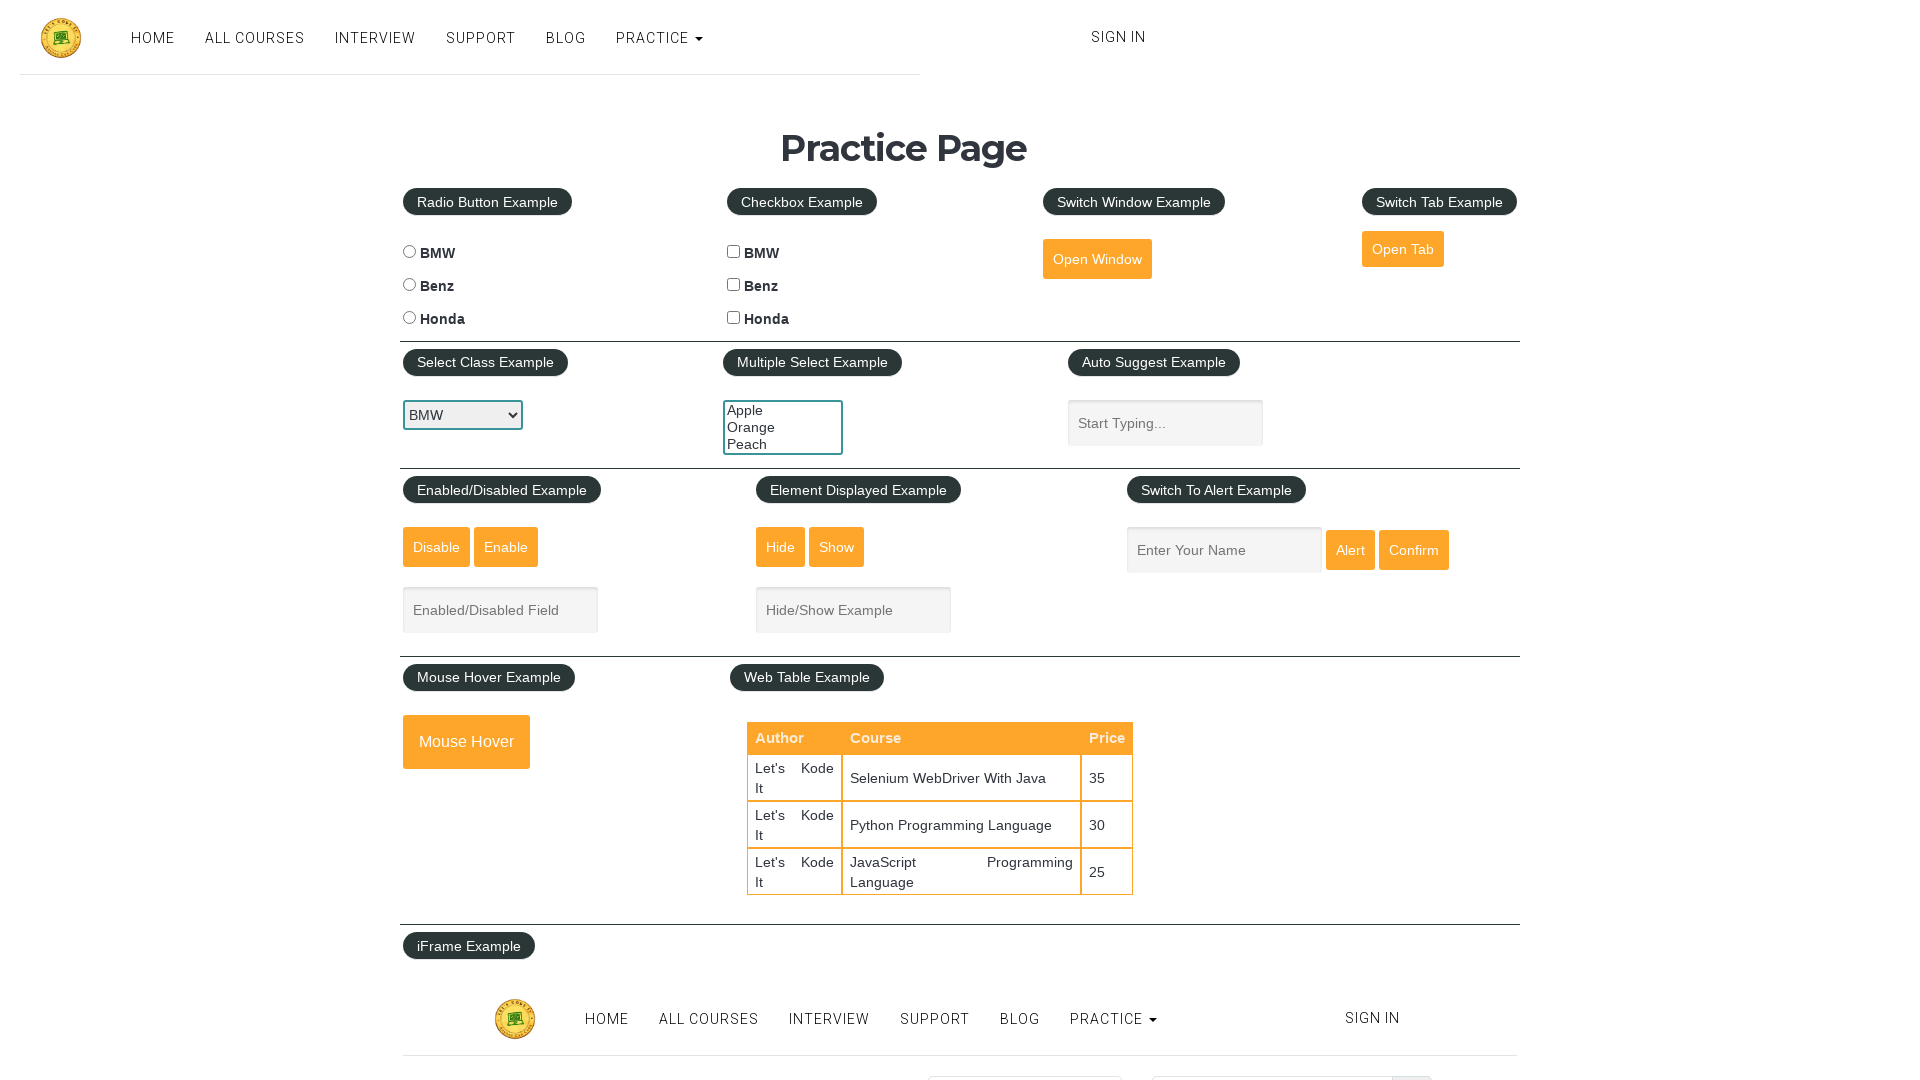

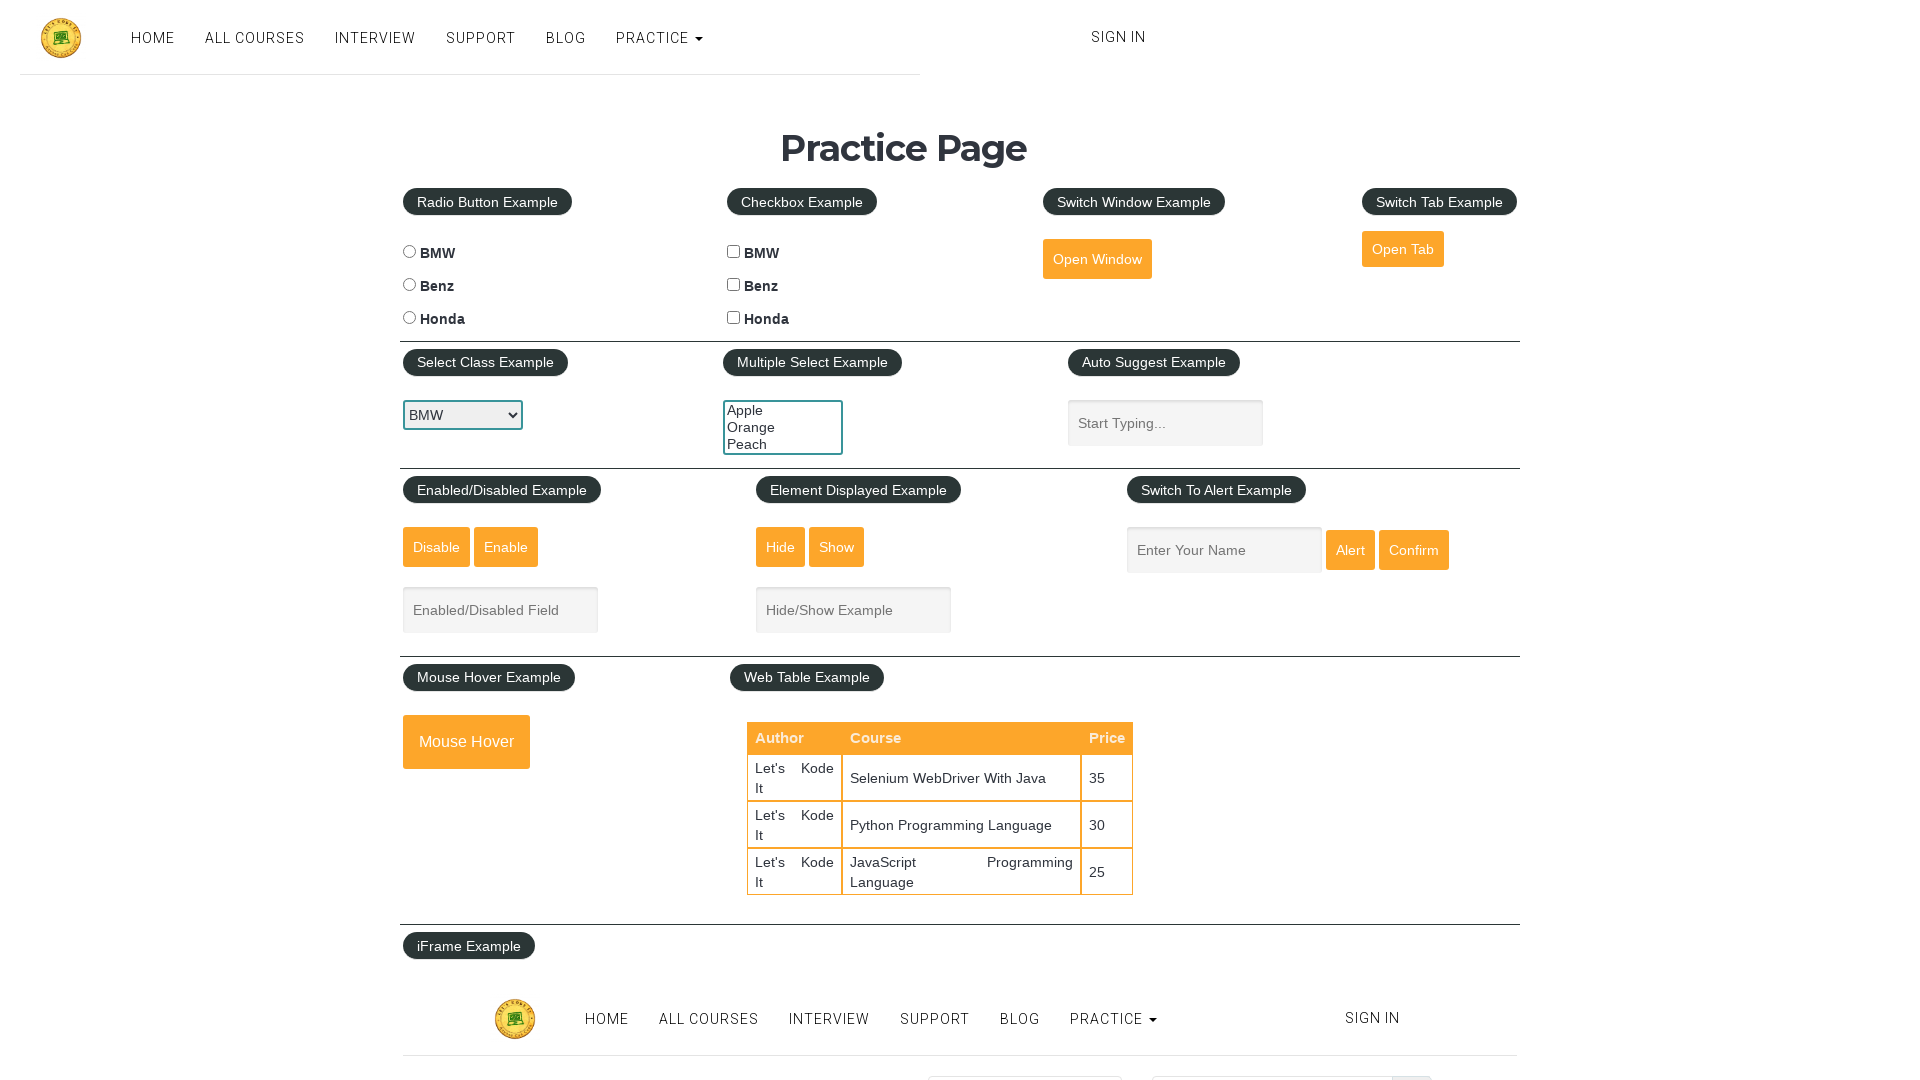